Tests slider widget functionality by navigating to slider section via hover menu, moving the slider element, and performing scroll operations

Starting URL: https://demo.automationtesting.in/Accordion.html

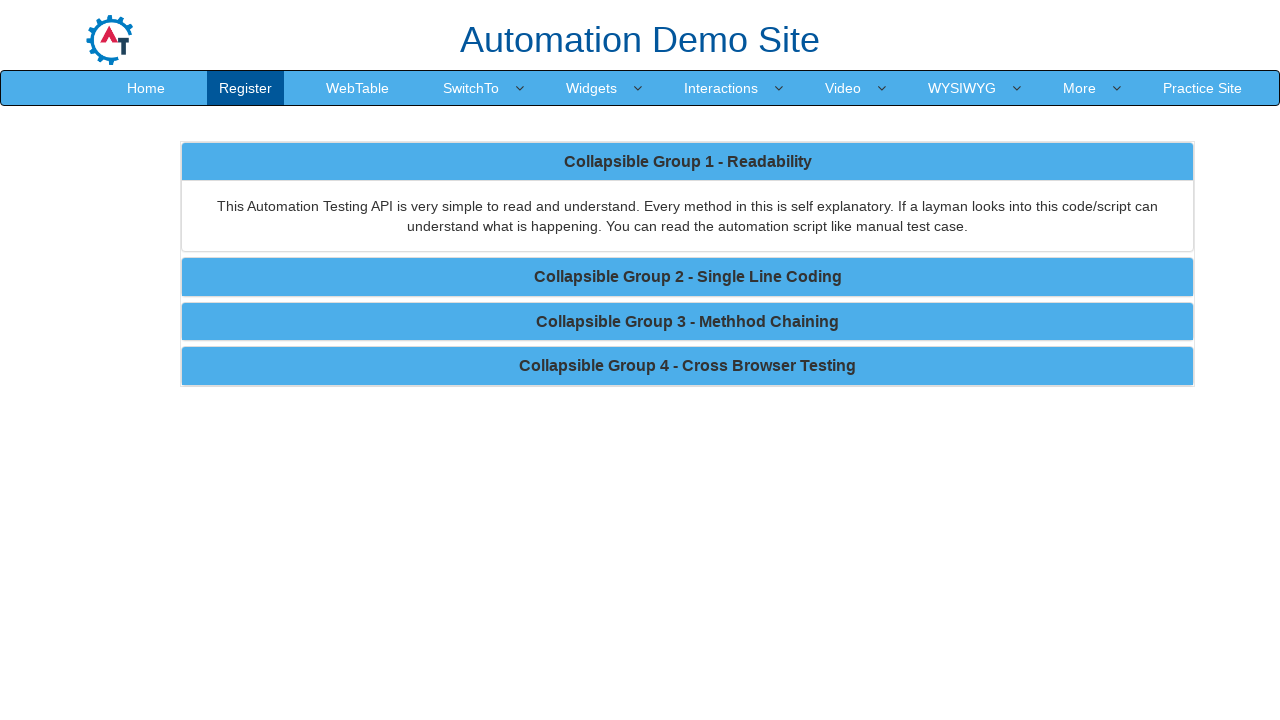

Hovered over Widgets menu at (592, 88) on xpath=//a[text()='Widgets']
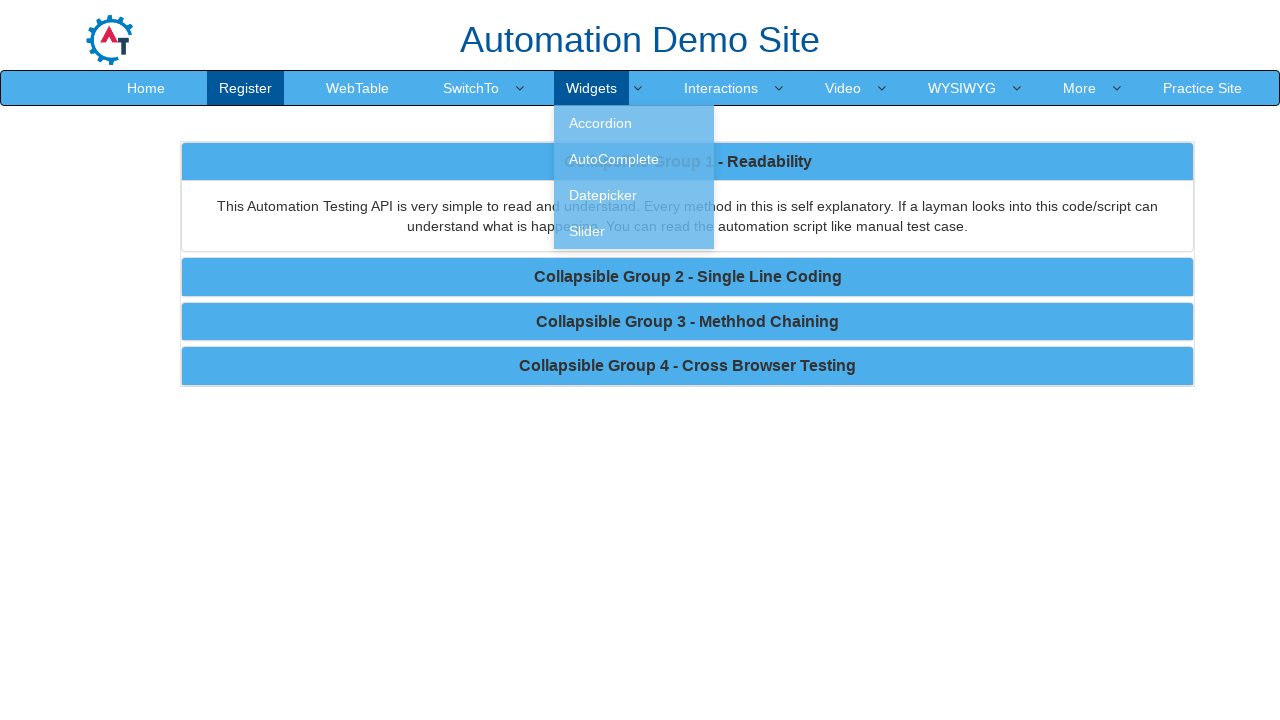

Clicked on Slider submenu at (634, 231) on xpath=//a[text()=' Slider ']
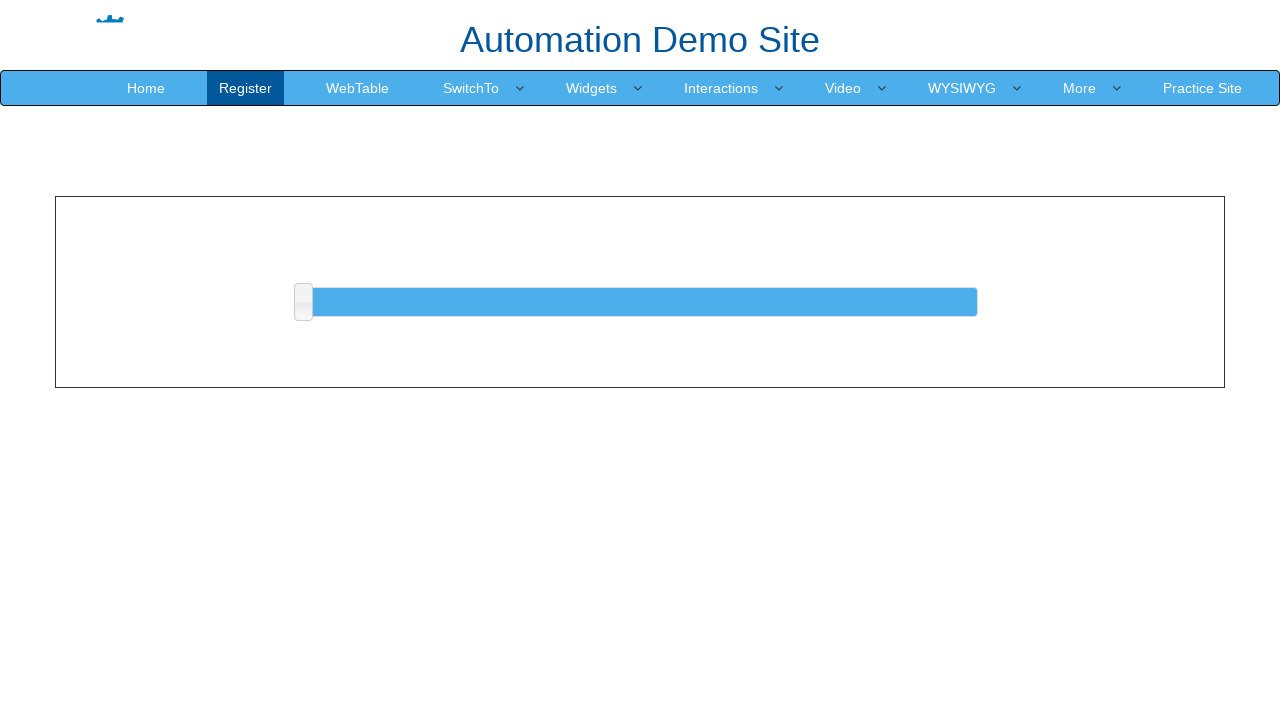

No unexpected ad present
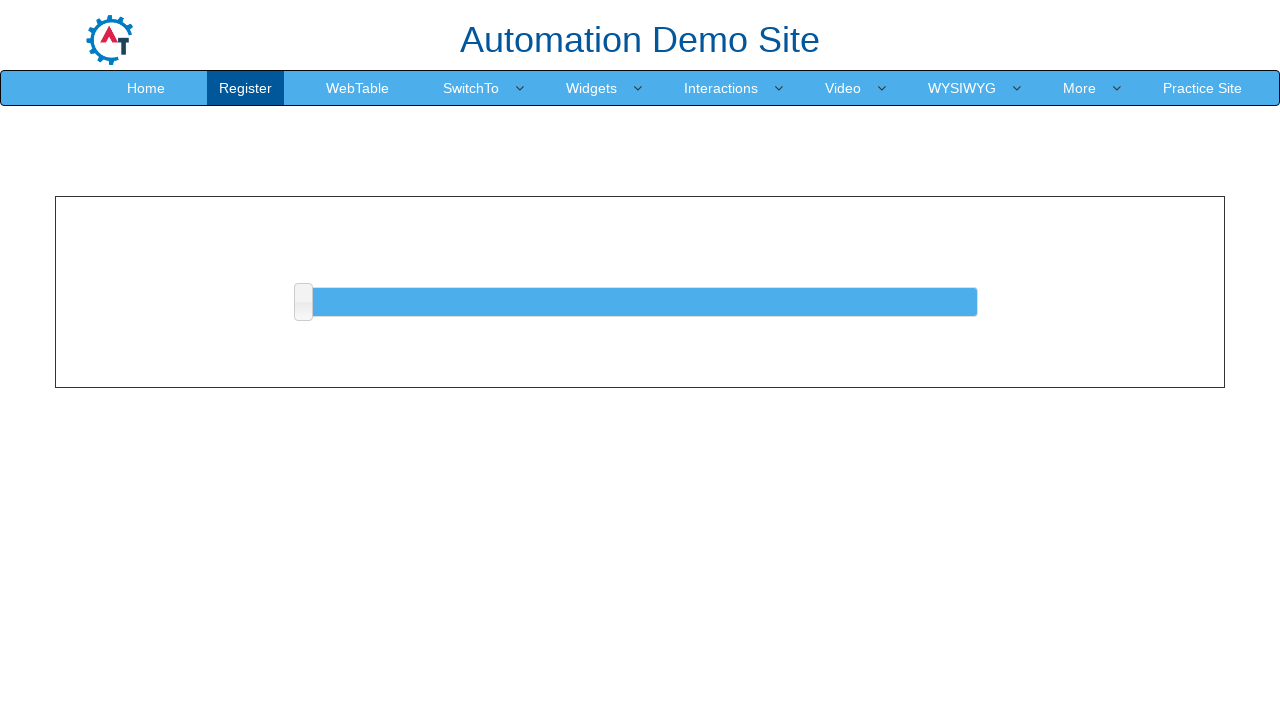

Located slider element
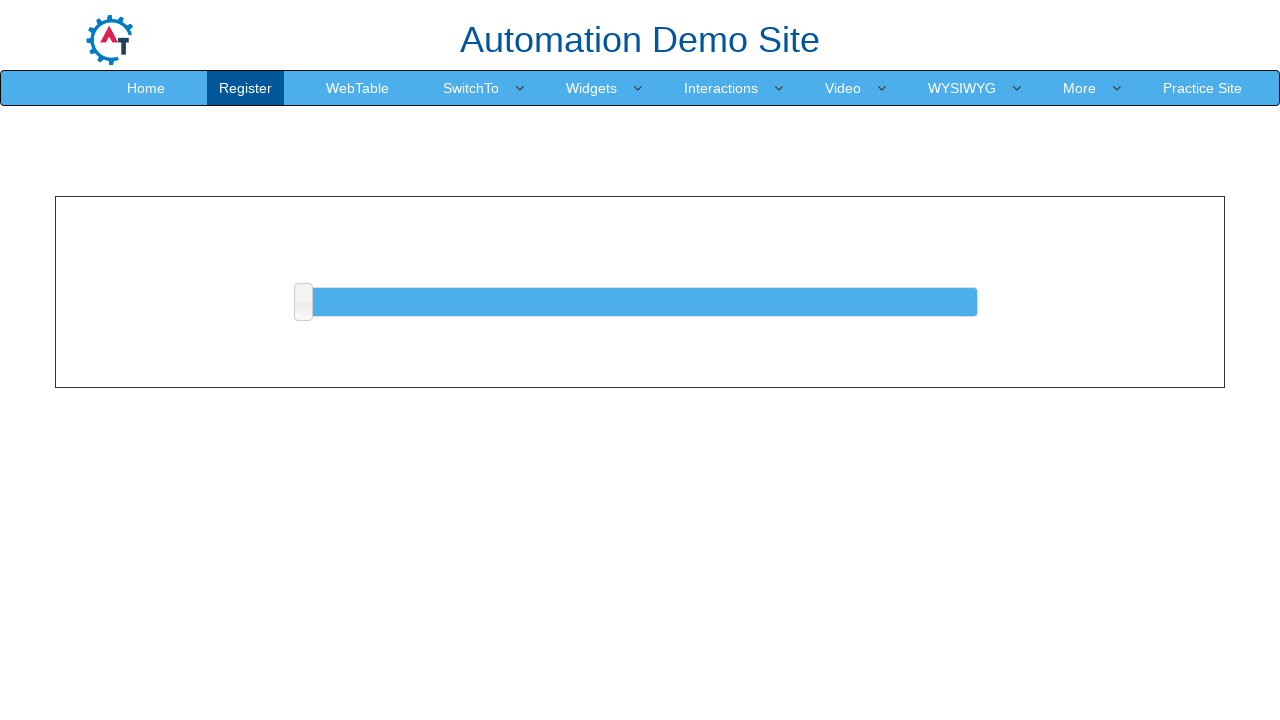

Moved slider to 30% position using JavaScript
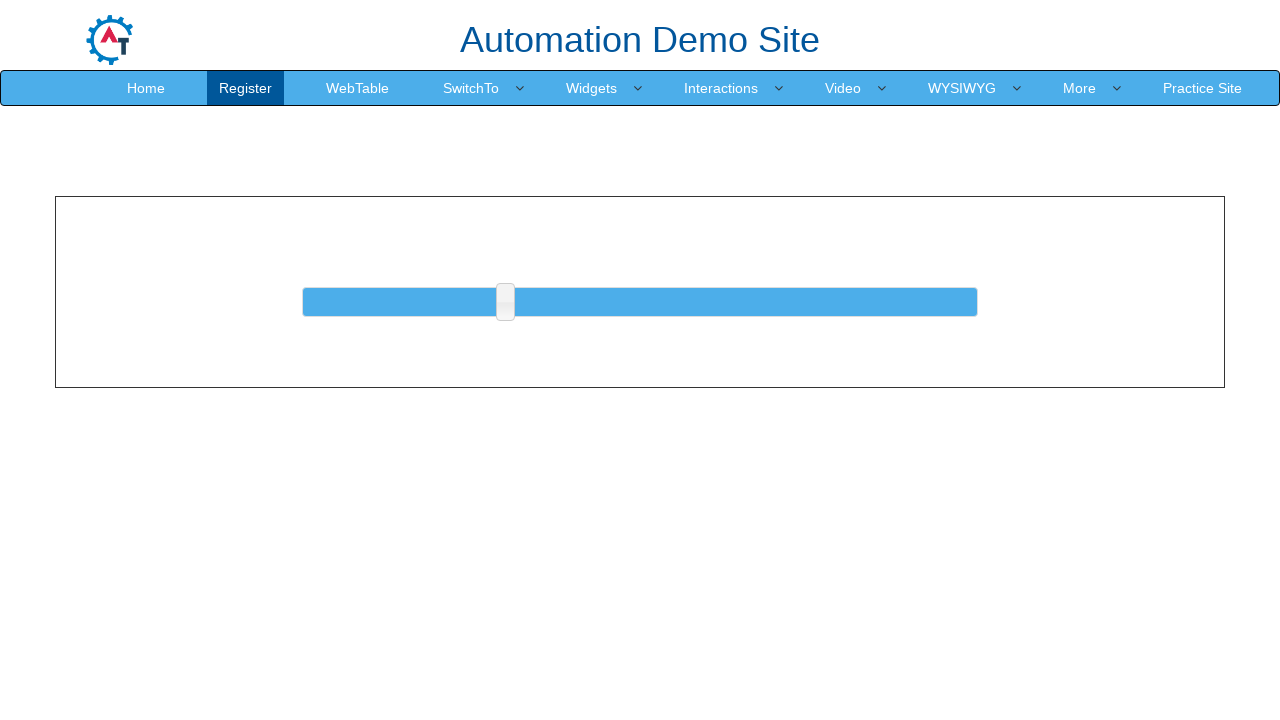

Dragged slider to x:300 position at (797, 284)
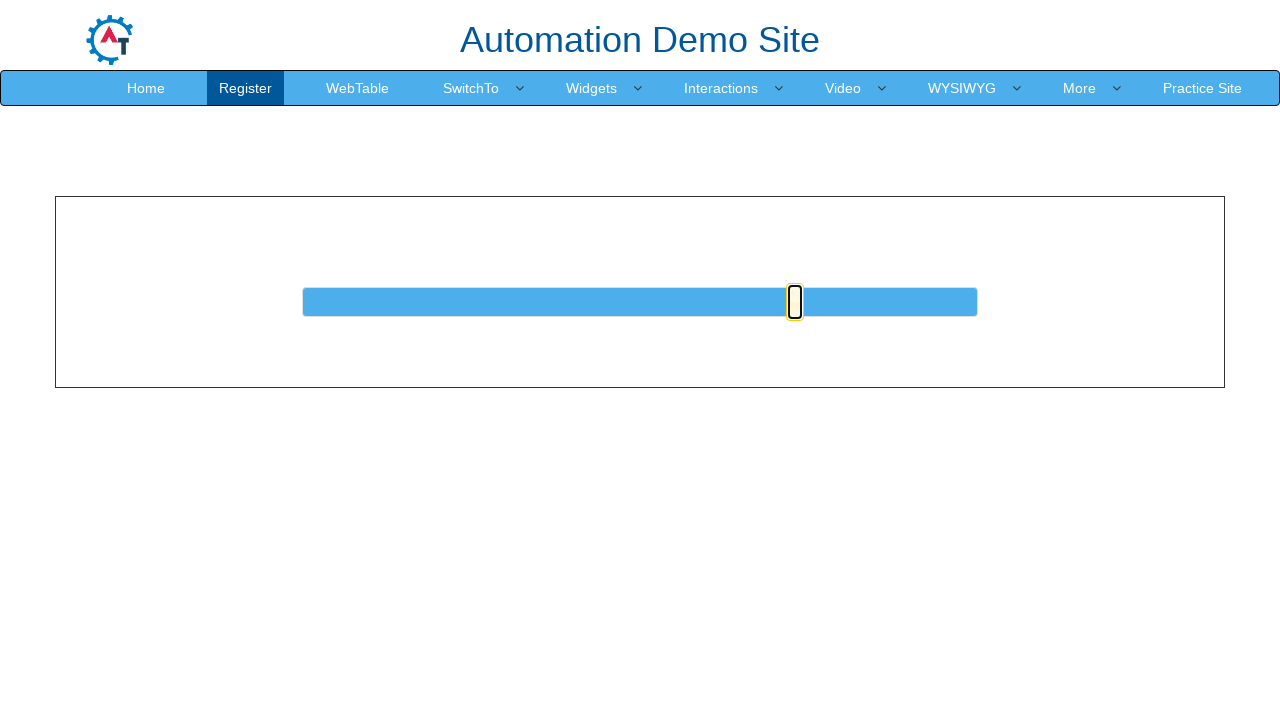

Located Automation Testing footer link
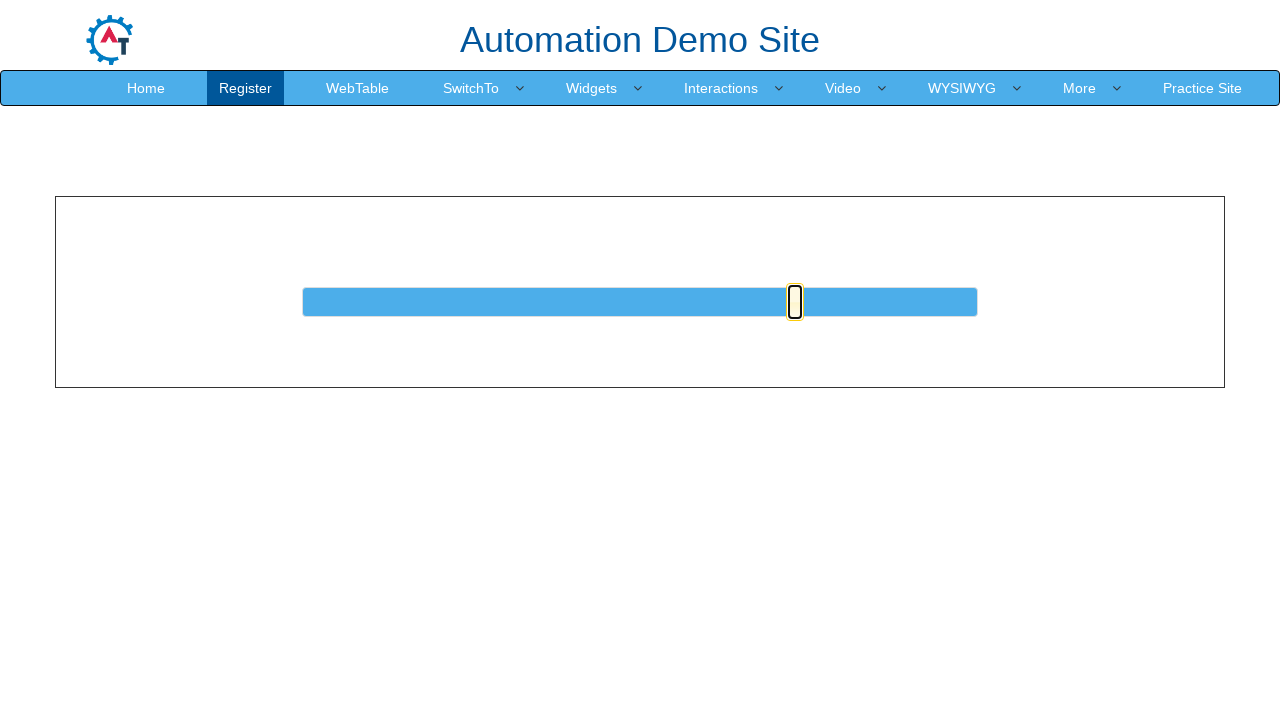

Scrolled to Automation Testing footer link at bottom of page
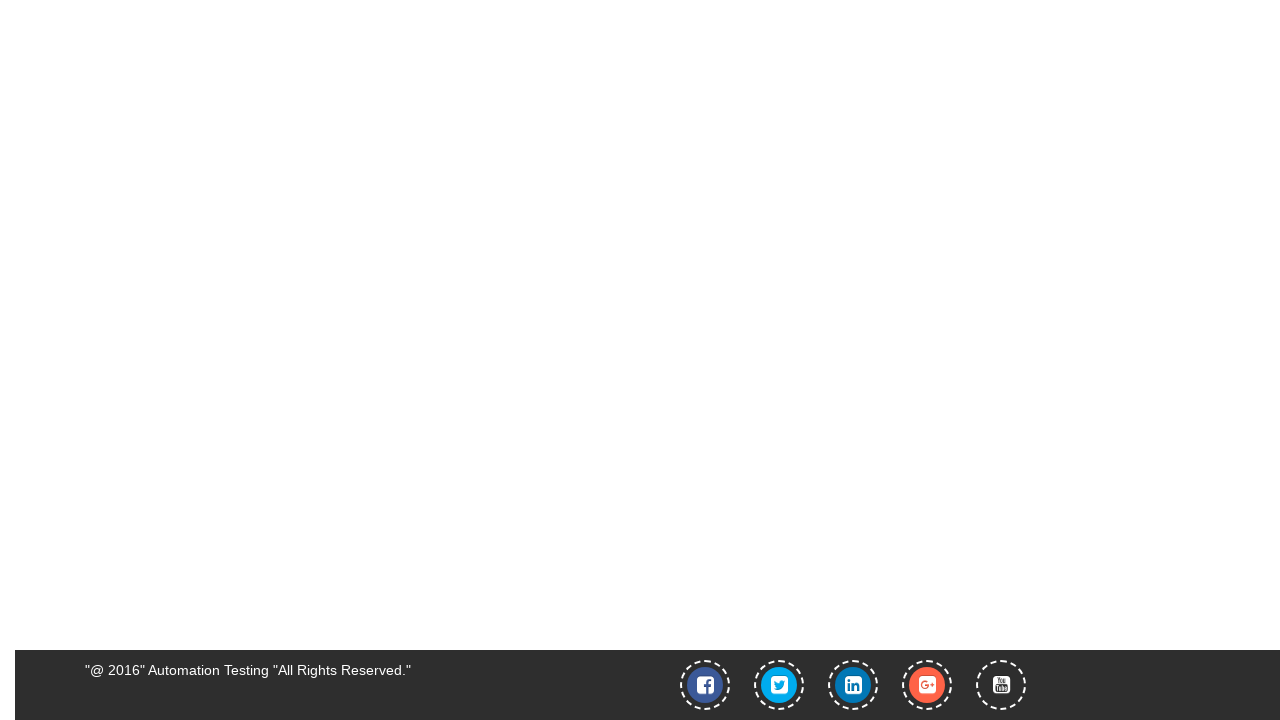

Scrolled back to slider element
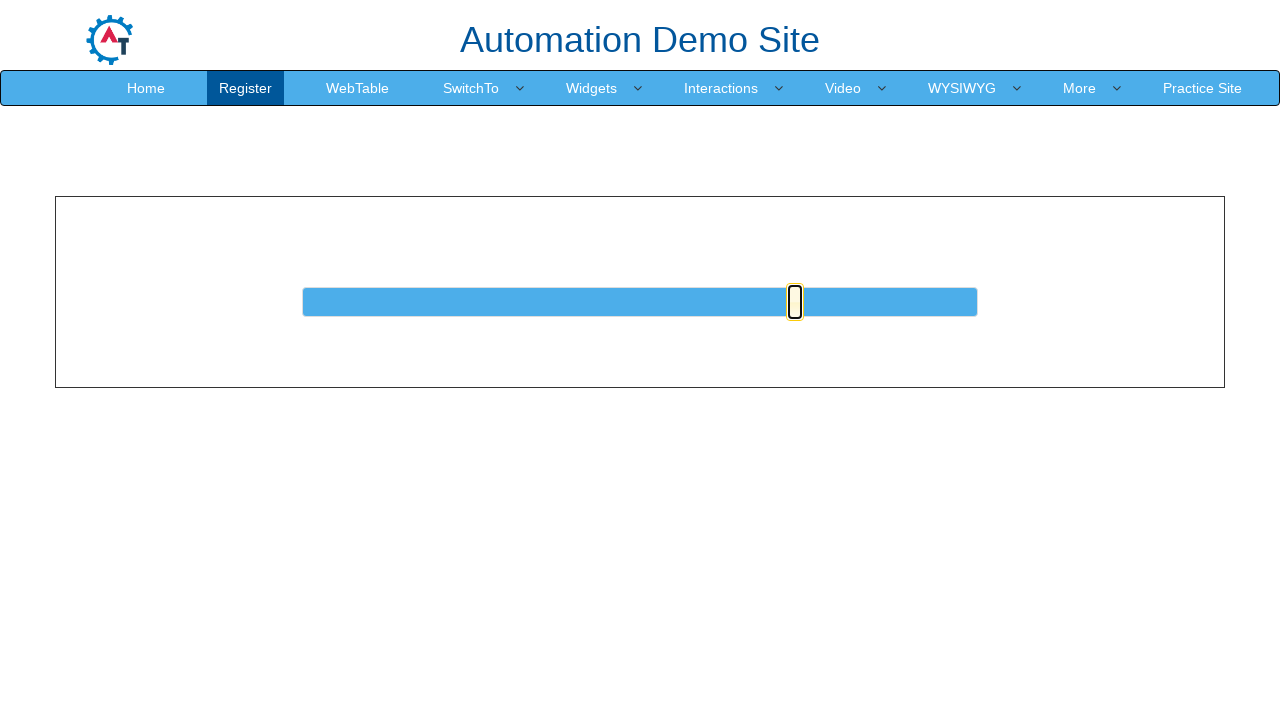

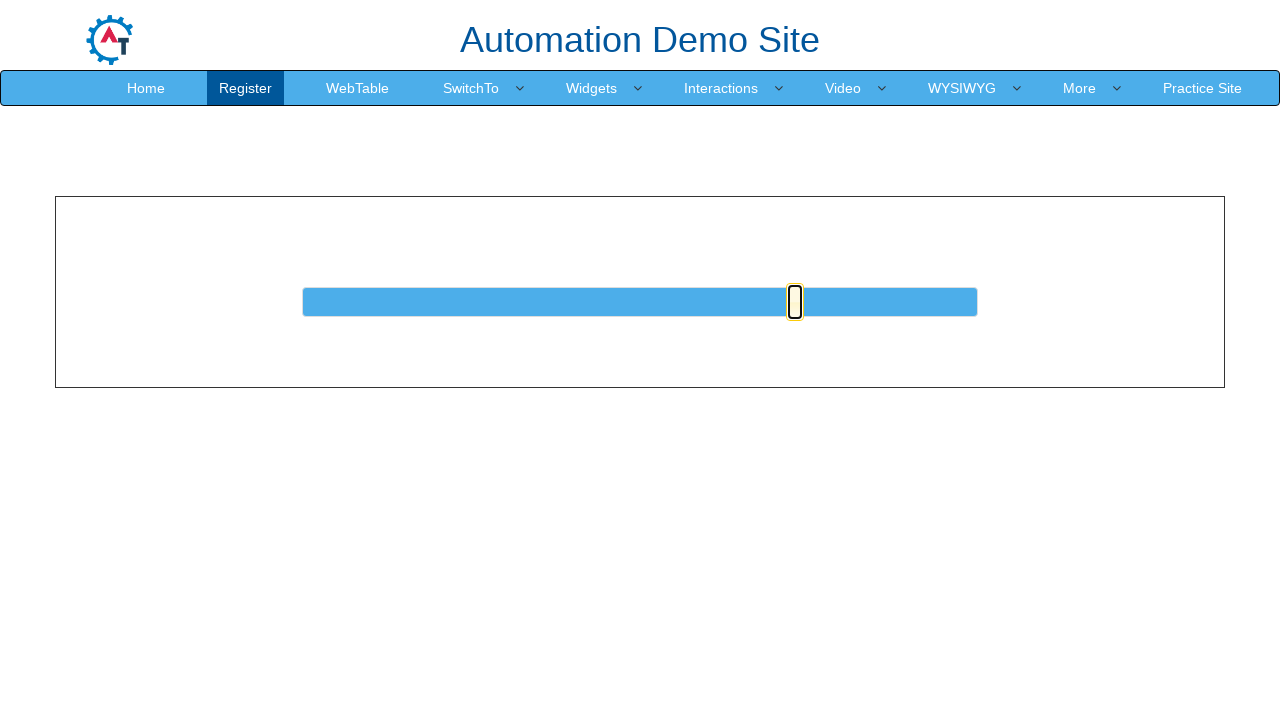